Tests email confirmation validation by entering mismatched email addresses and verifying the error message

Starting URL: https://alada.vn/tai-khoan/dang-ky.html

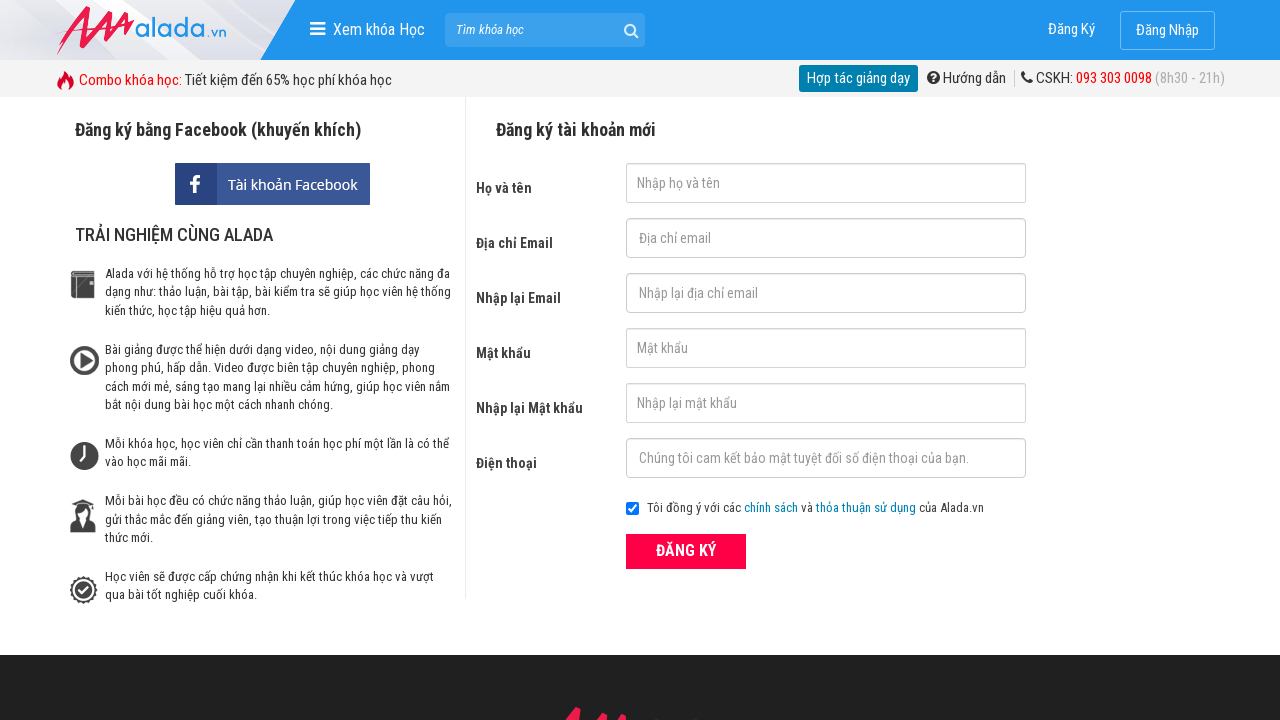

Filled firstname field with 'Pham' on input#txtFirstname
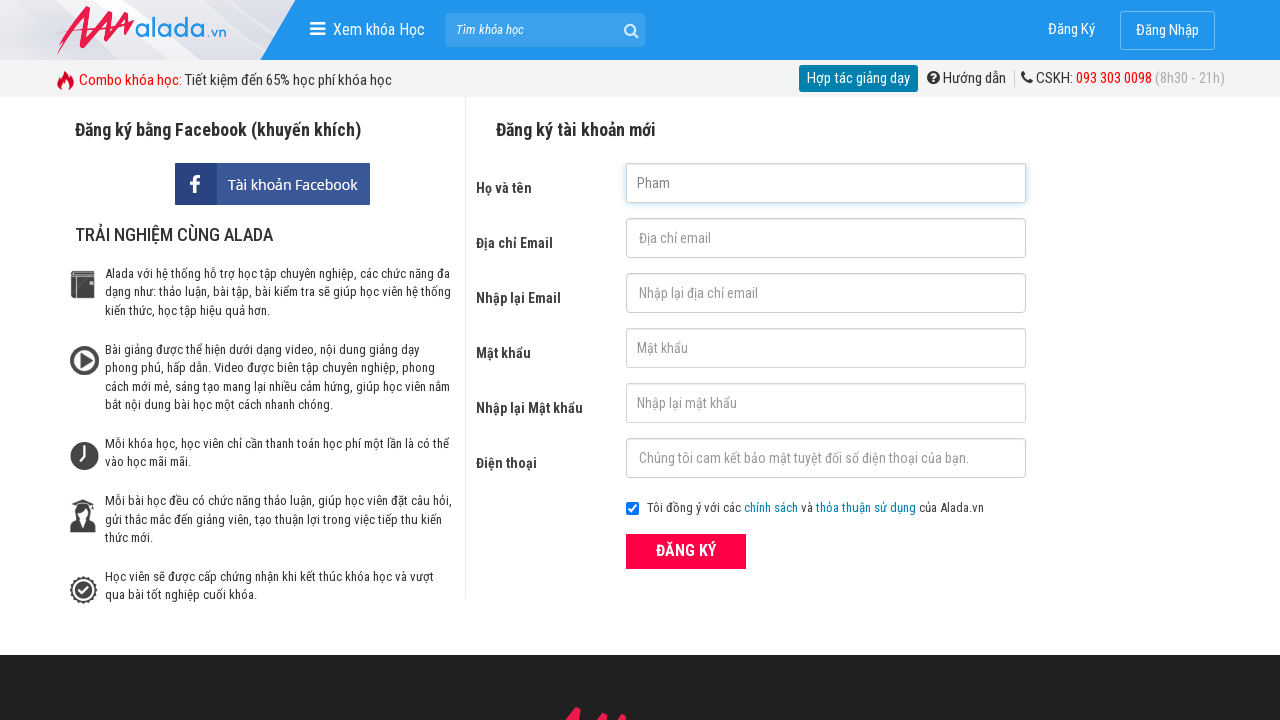

Filled email field with 'nhung@gmail.com' on input#txtEmail
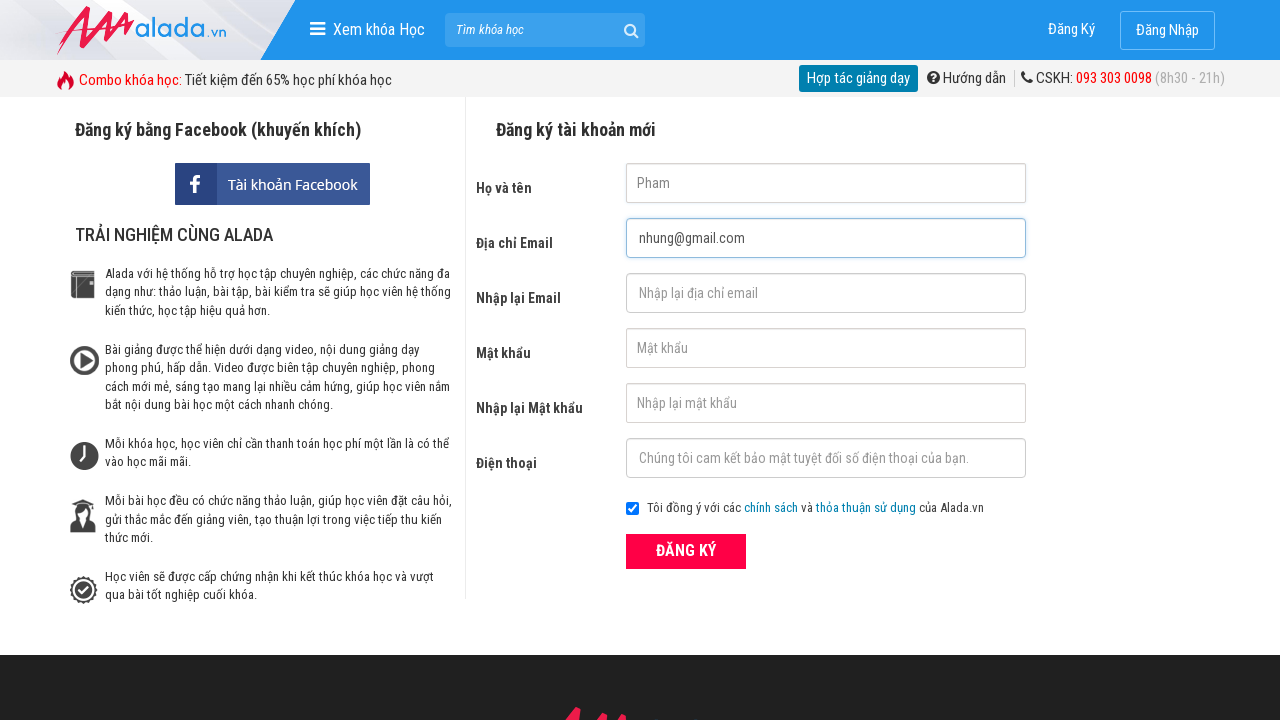

Filled confirm email field with mismatched email 'nhung123@gmail.com' on input#txtCEmail
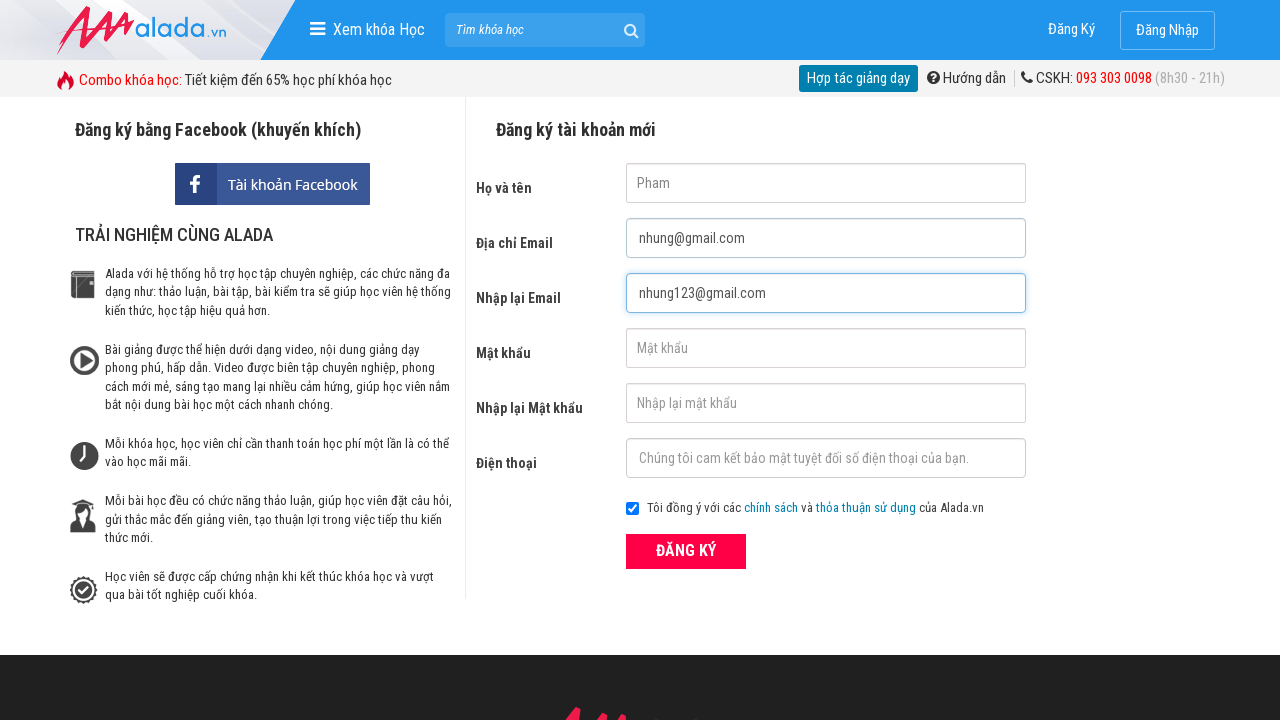

Filled password field with 'nhung123456' on input#txtPassword
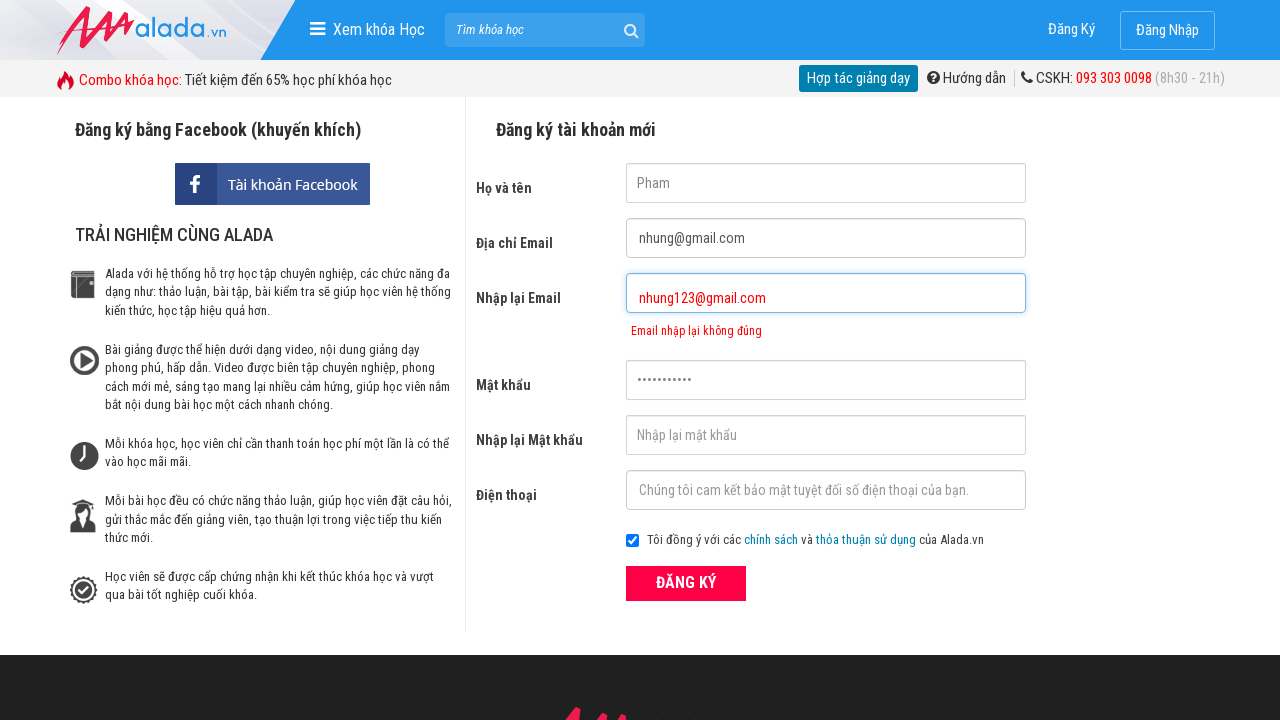

Filled confirm password field with 'nhung123456' on input#txtCPassword
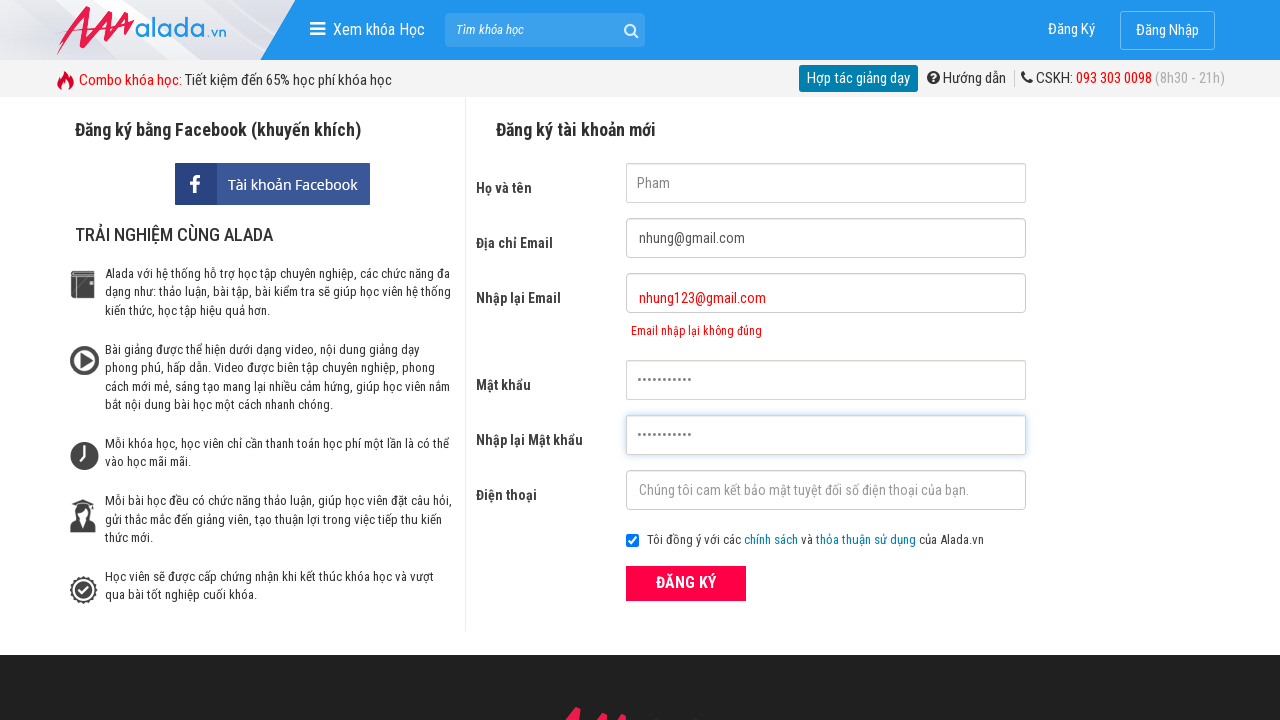

Filled phone number field with '01234567894' on input#txtPhone
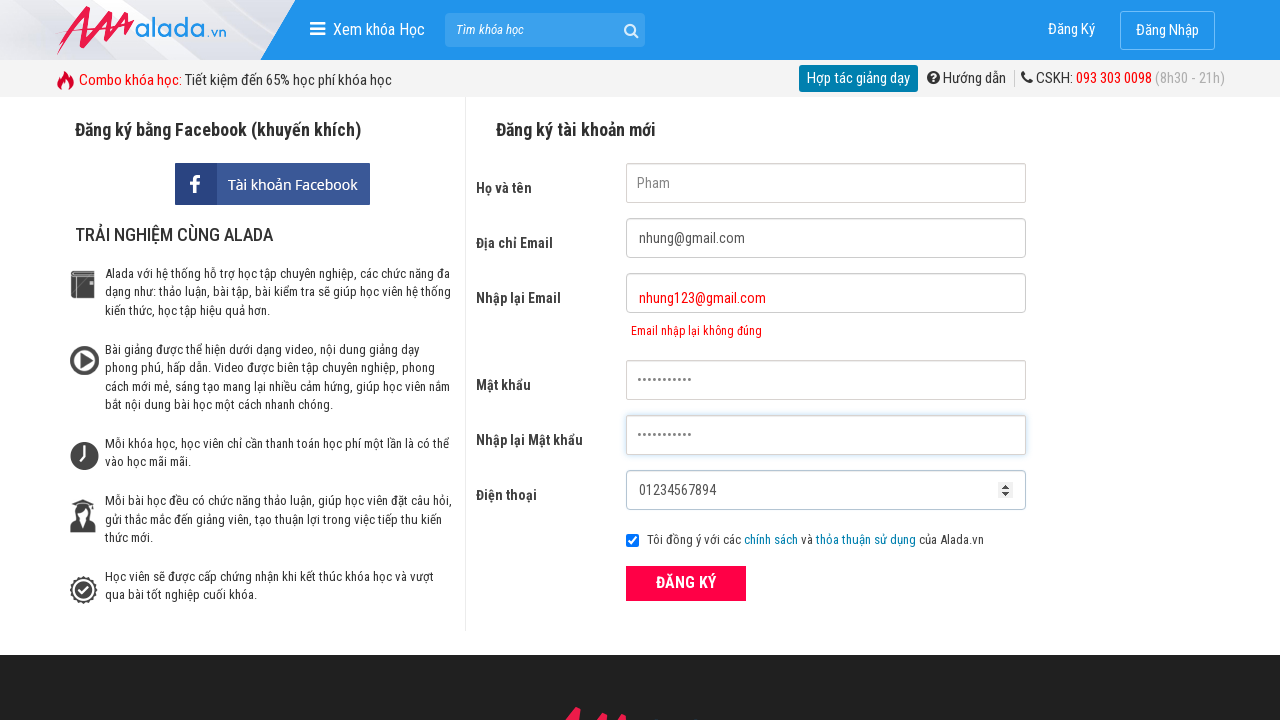

Clicked submit button to register with mismatched emails at (686, 583) on button[type='submit']
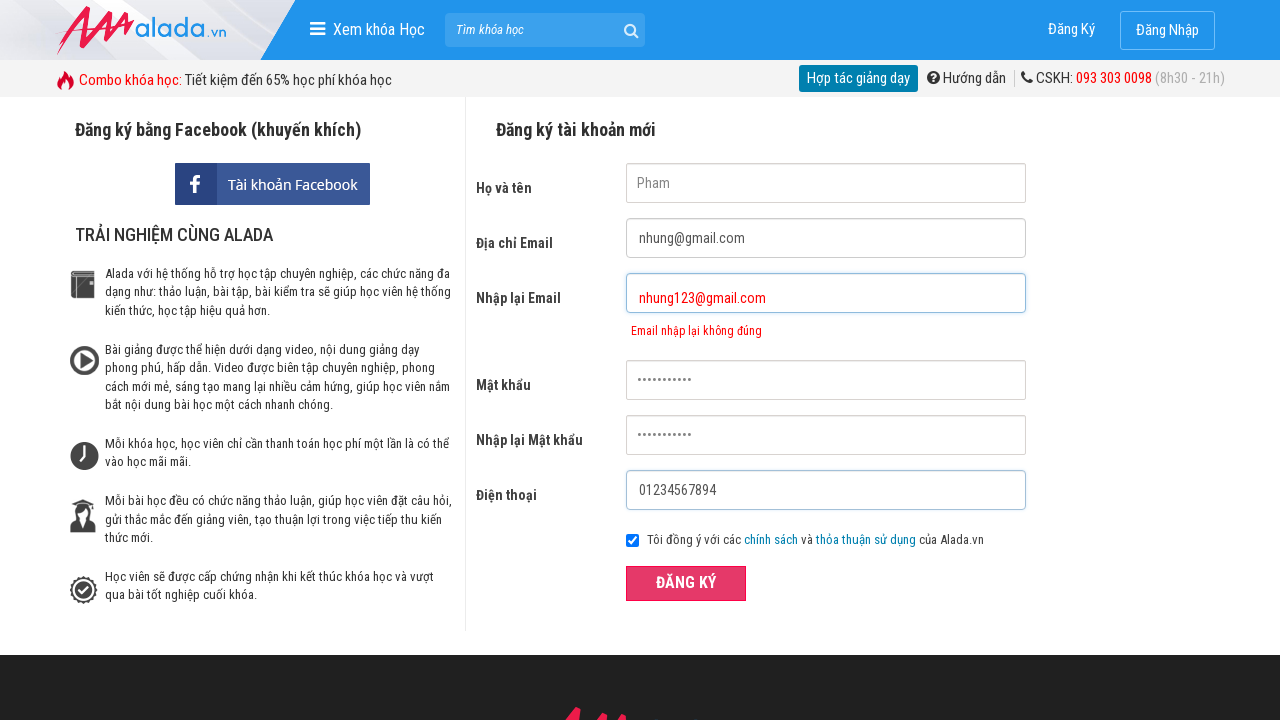

Email confirmation error message appeared
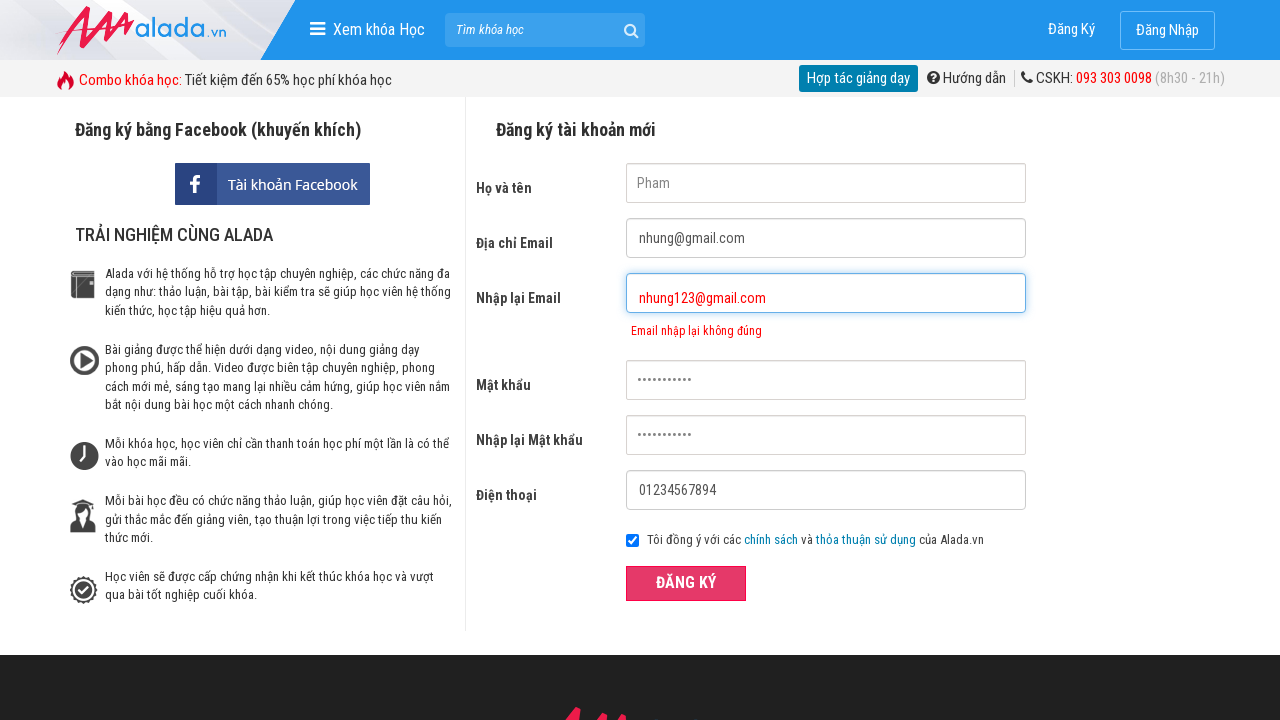

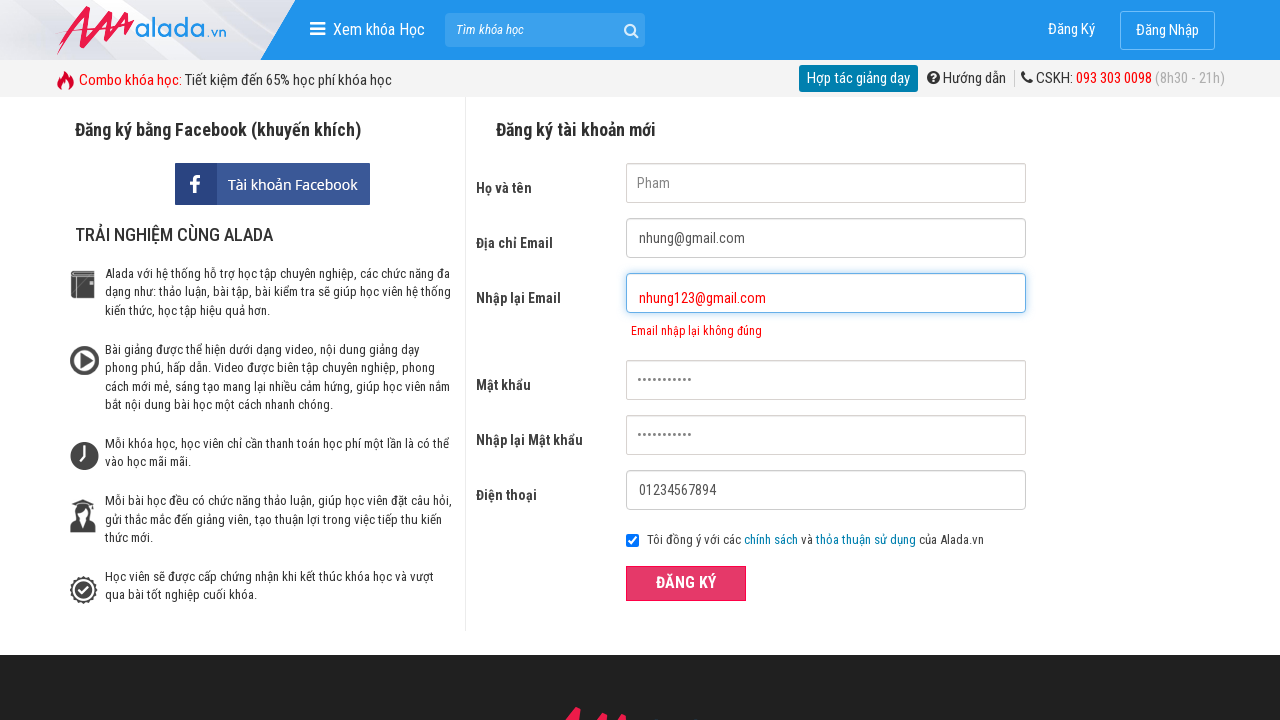